Navigates to ParaBank website, manages browser window dimensions, clears cookies, and locates an element using relative locators

Starting URL: https://parabank.parasoft.com/parabank/index.htm

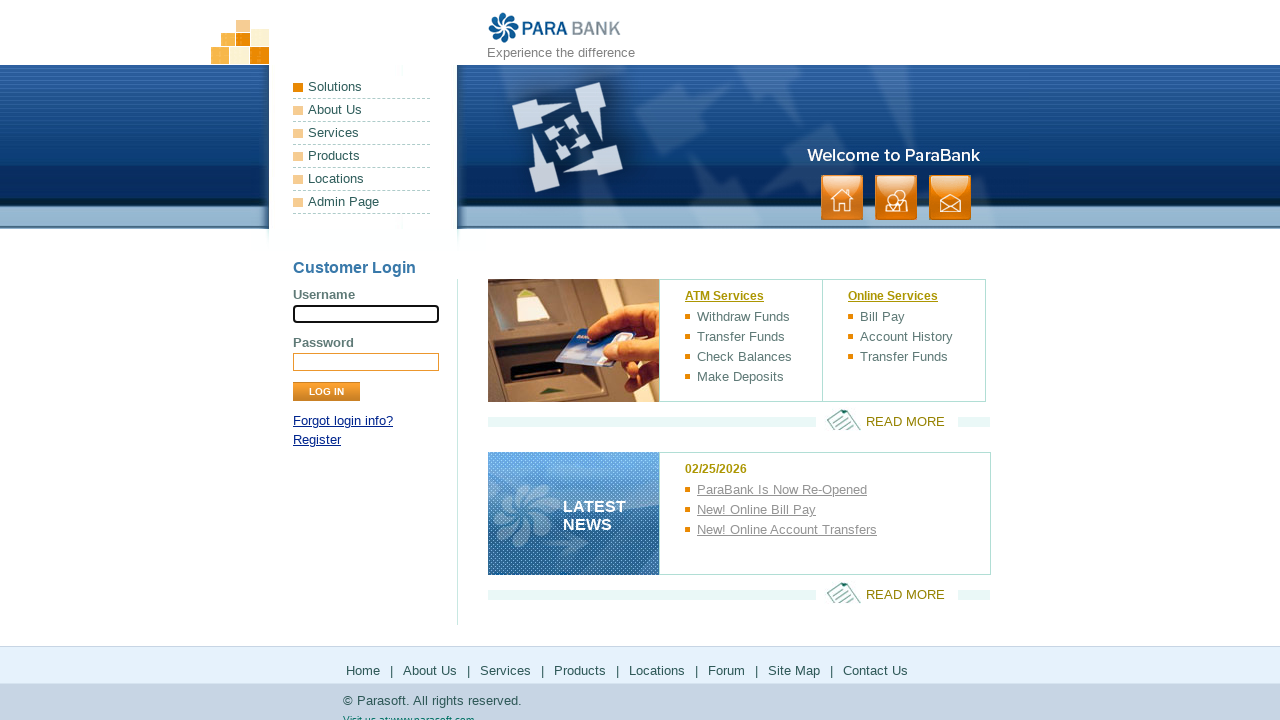

Cleared all cookies from context
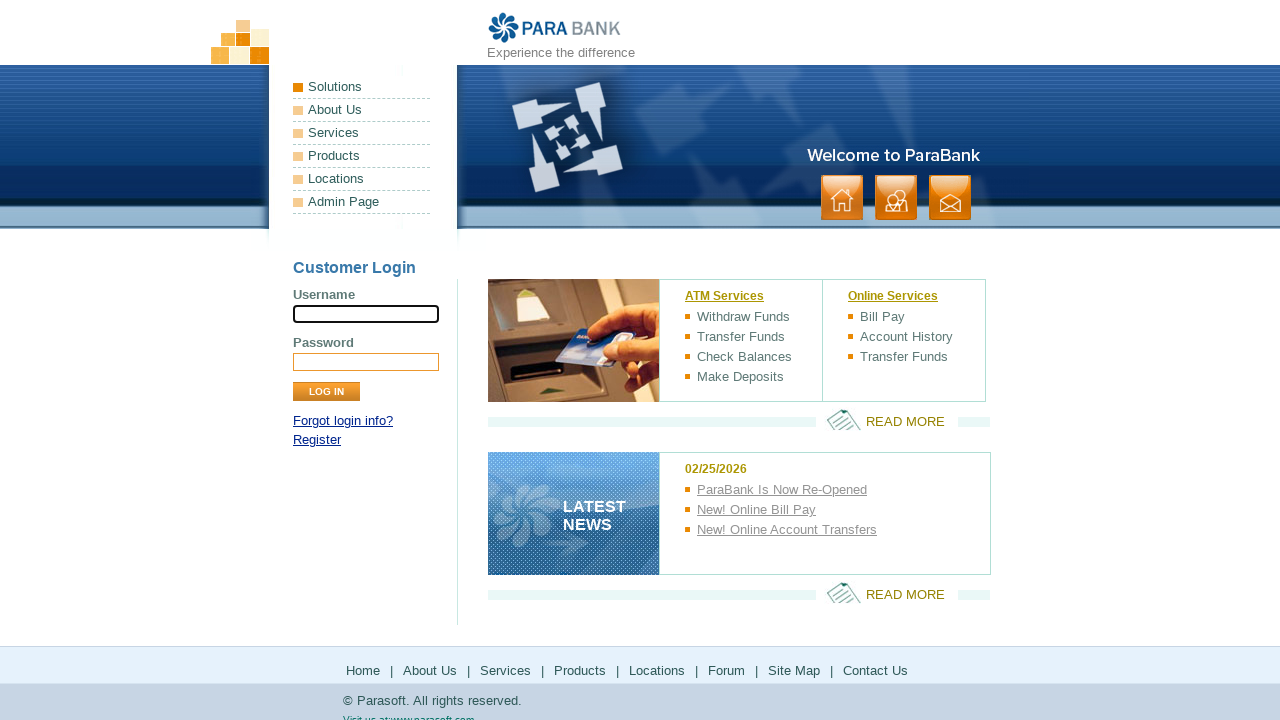

Set viewport size to 800x400
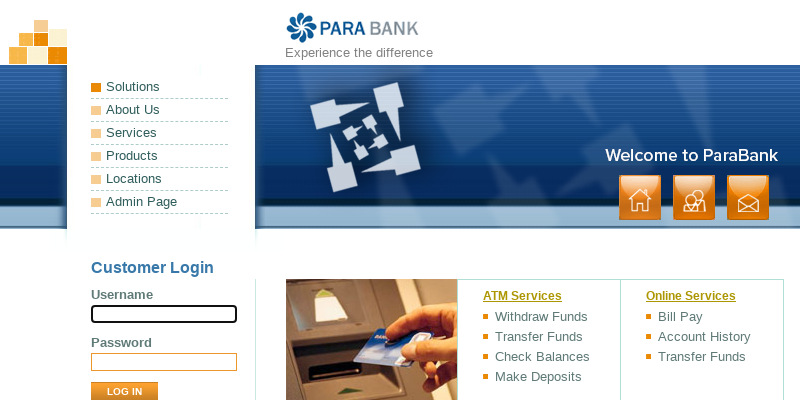

Maximized window by setting viewport to 1920x1080
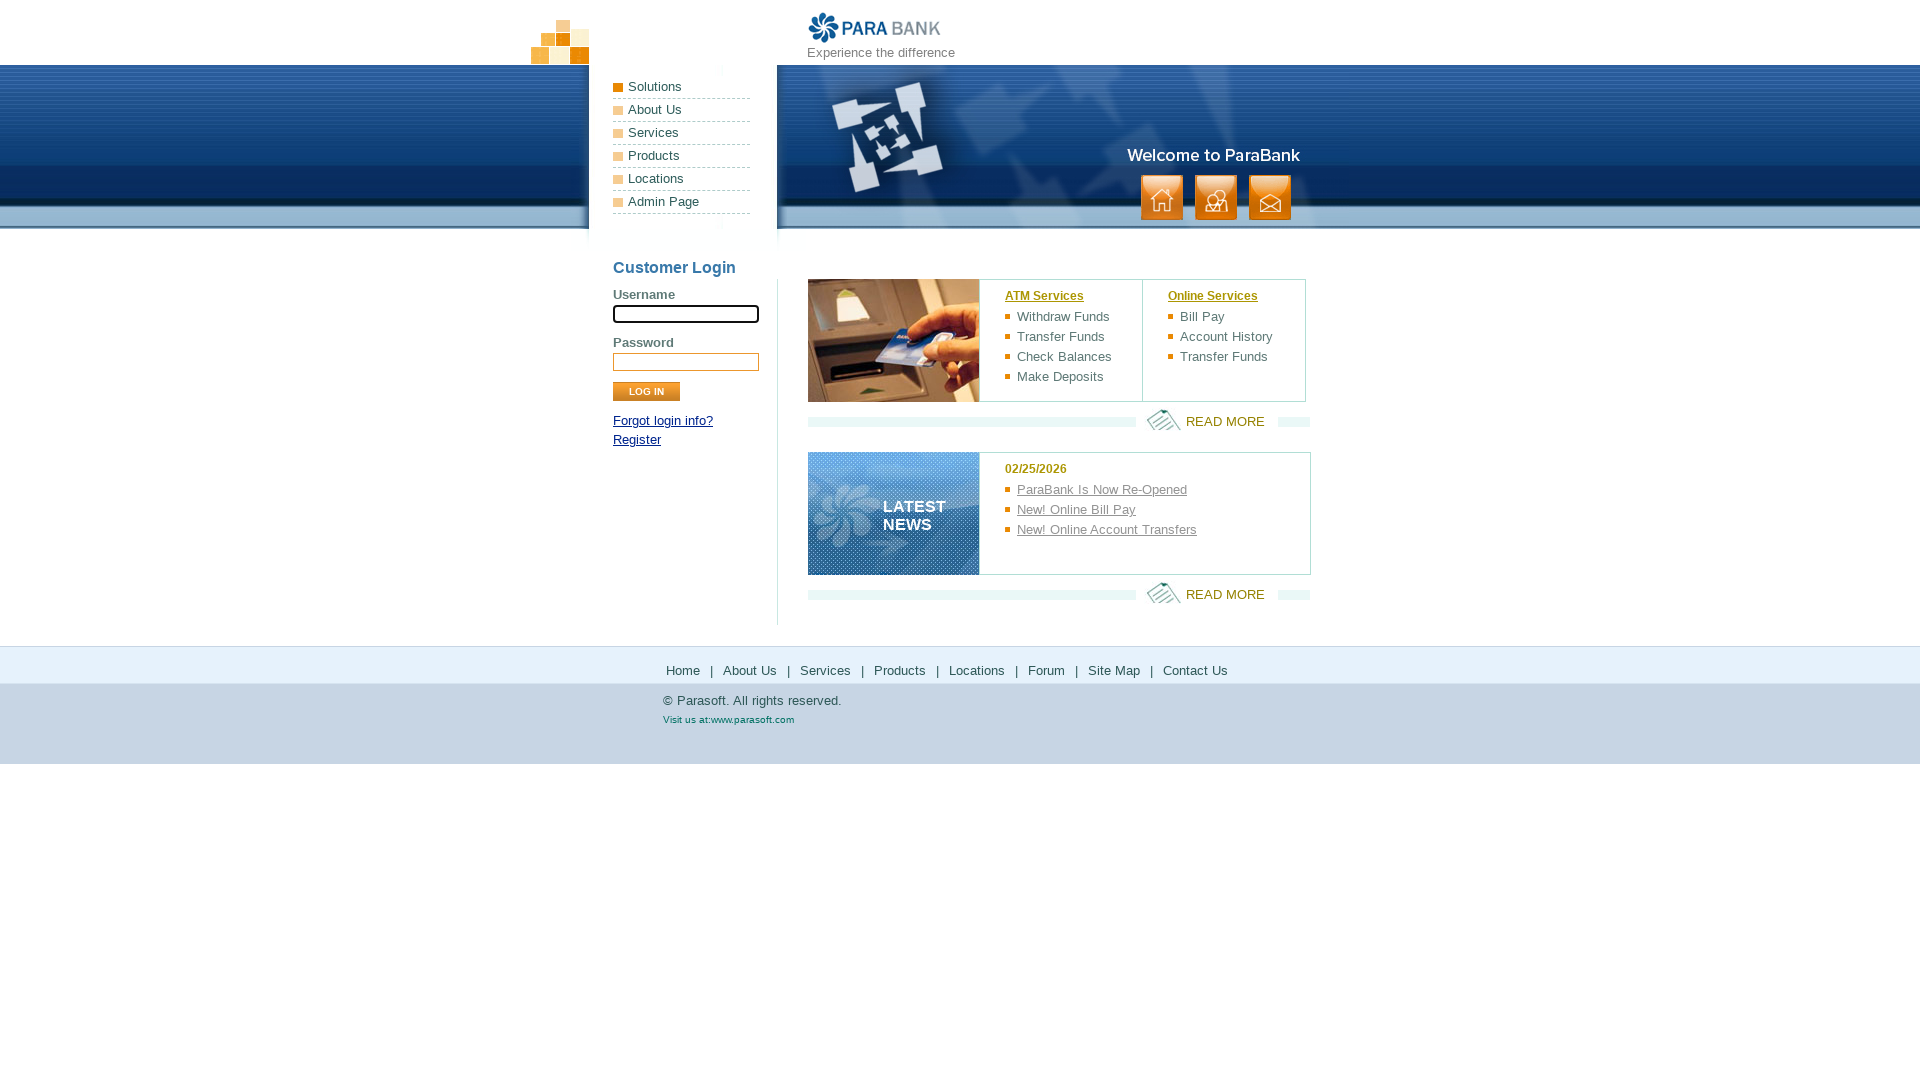

Verified that the Services link exists on the page
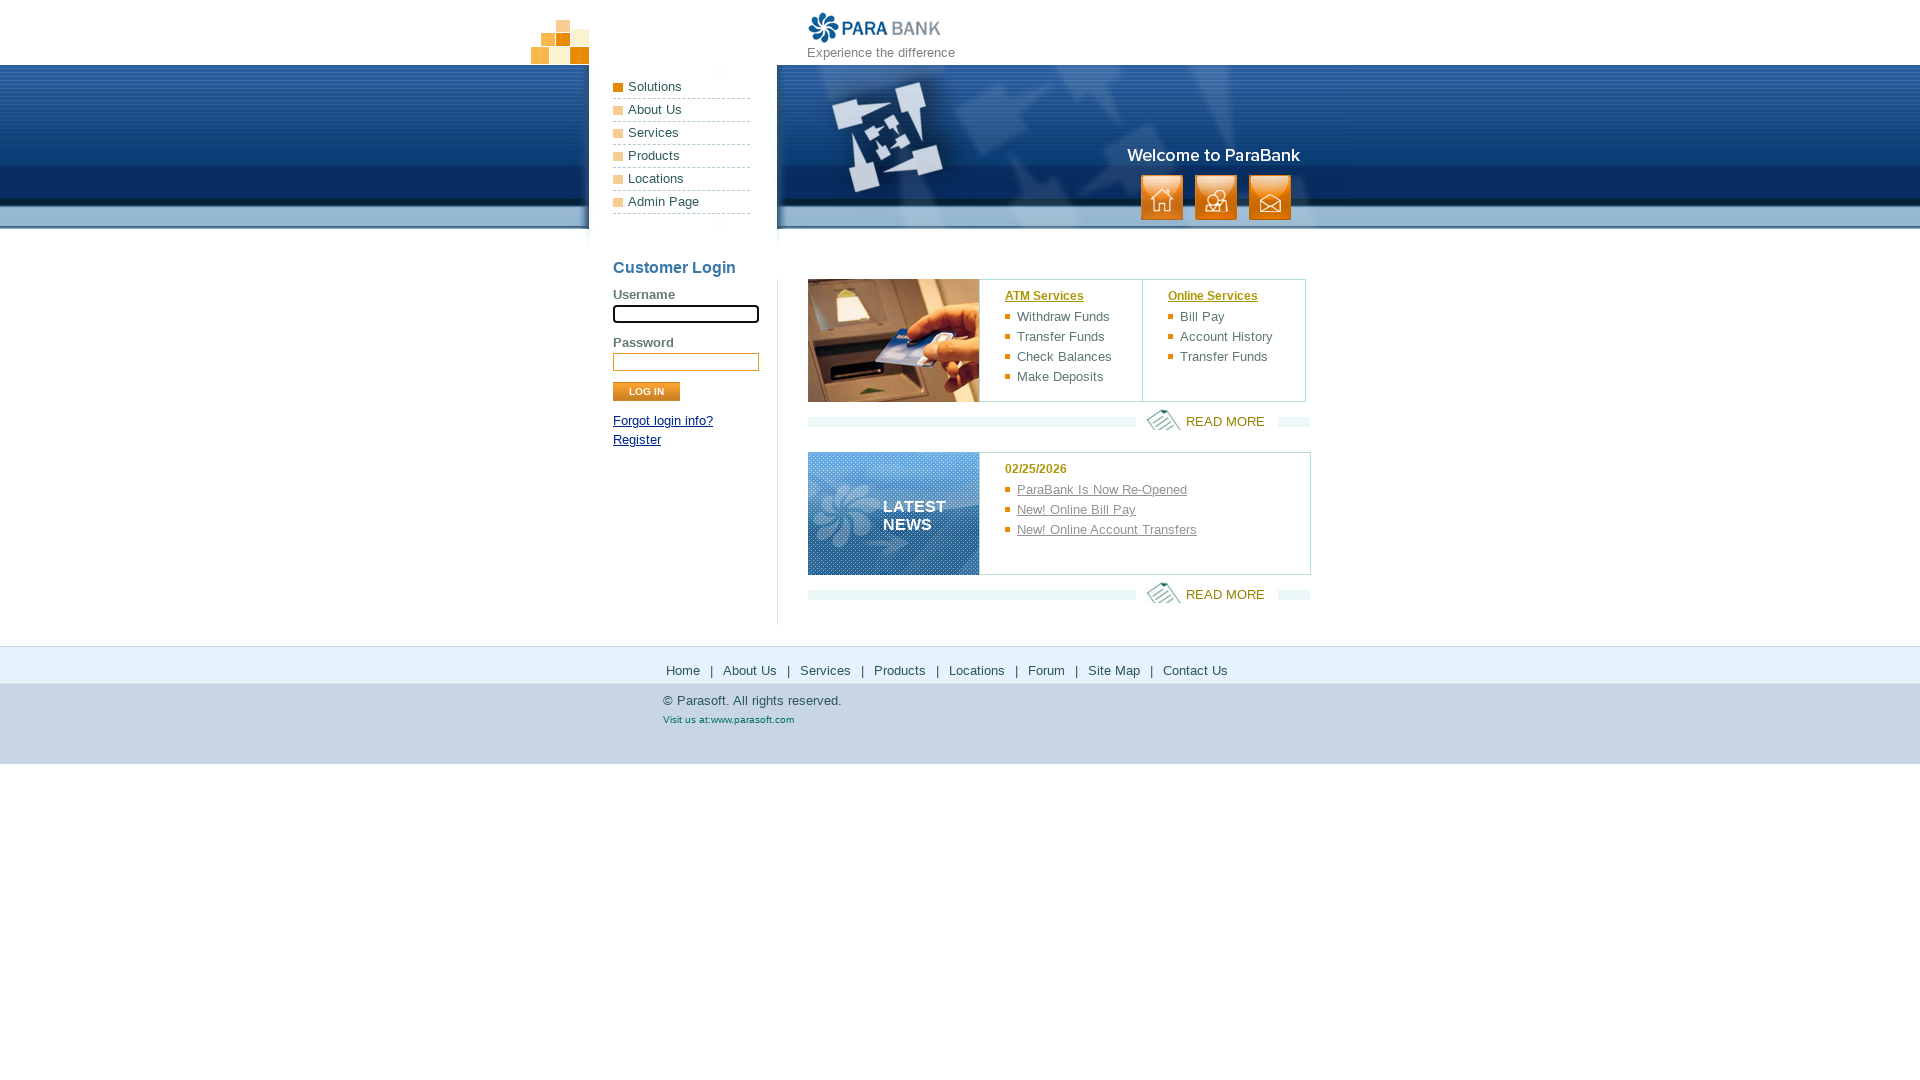

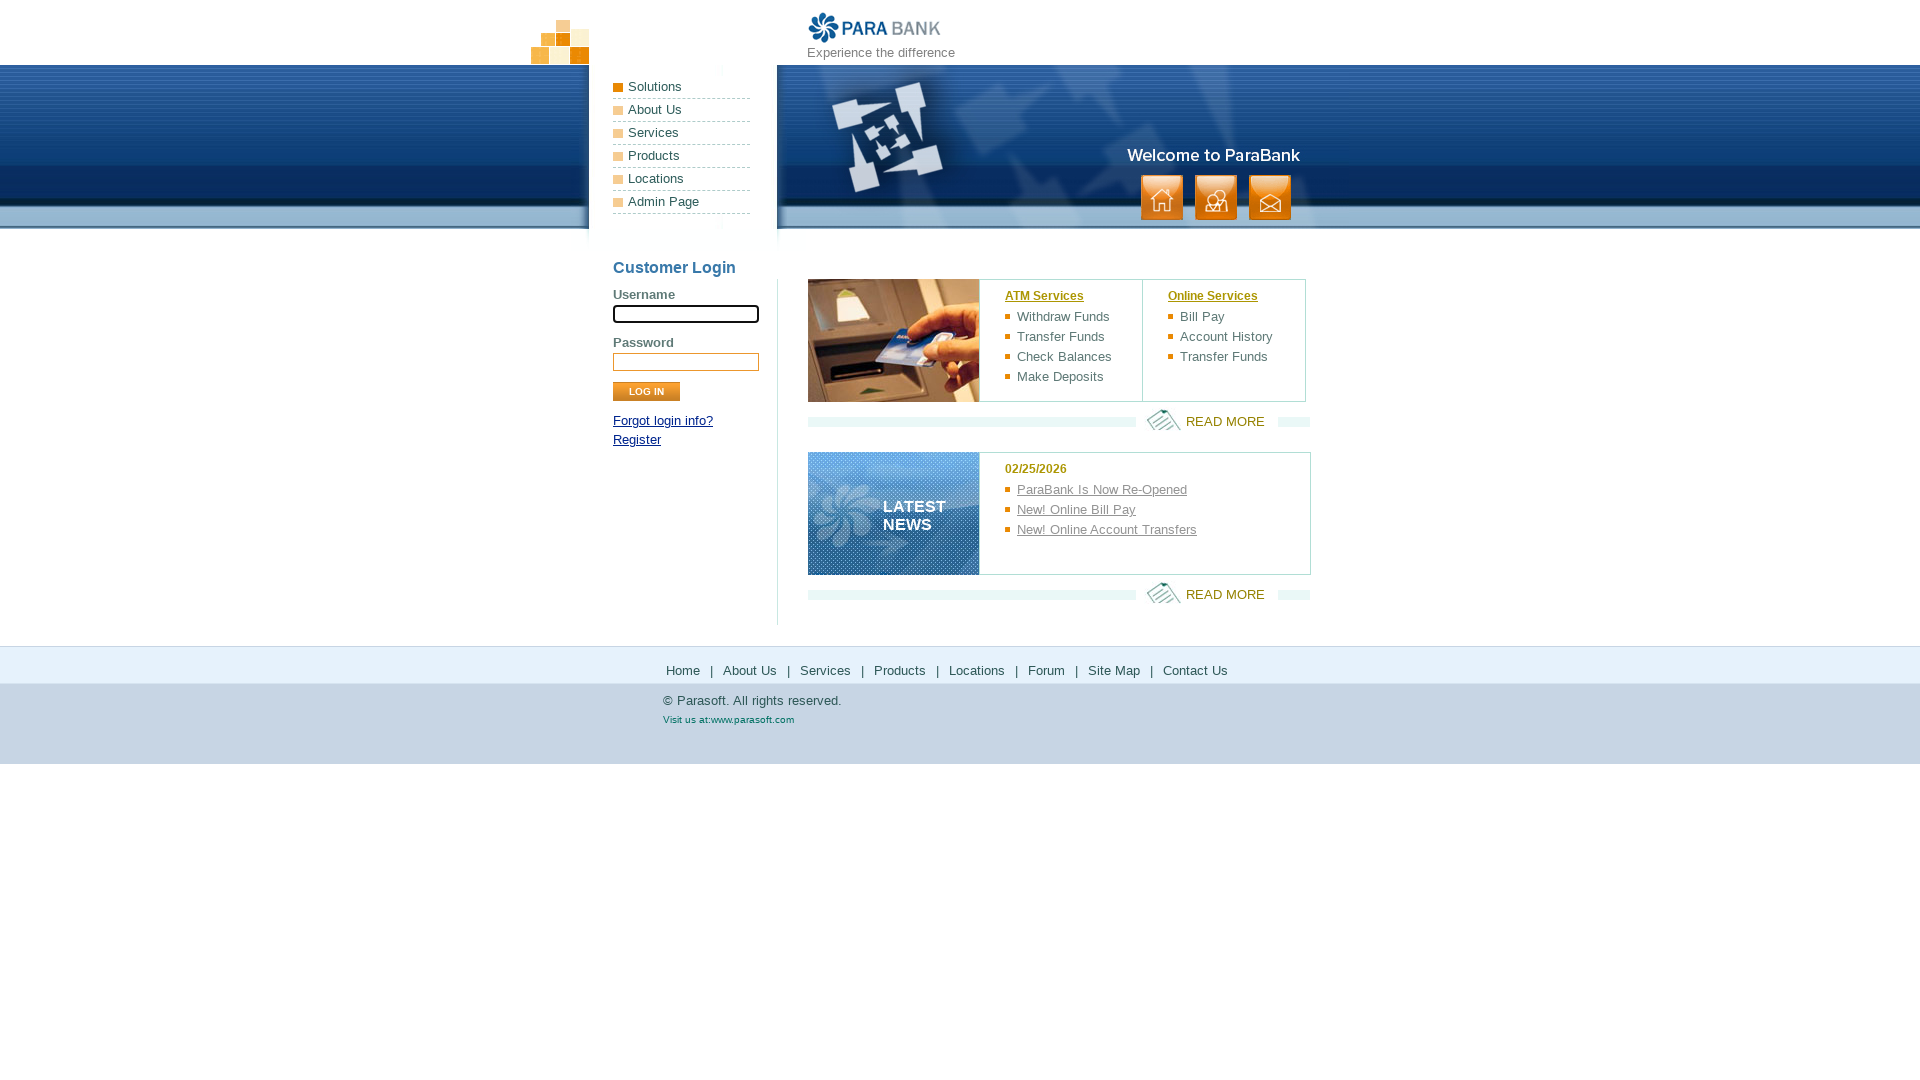